Fills out a registration form with first name, last name, and email fields

Starting URL: https://phptravels.org/register.php

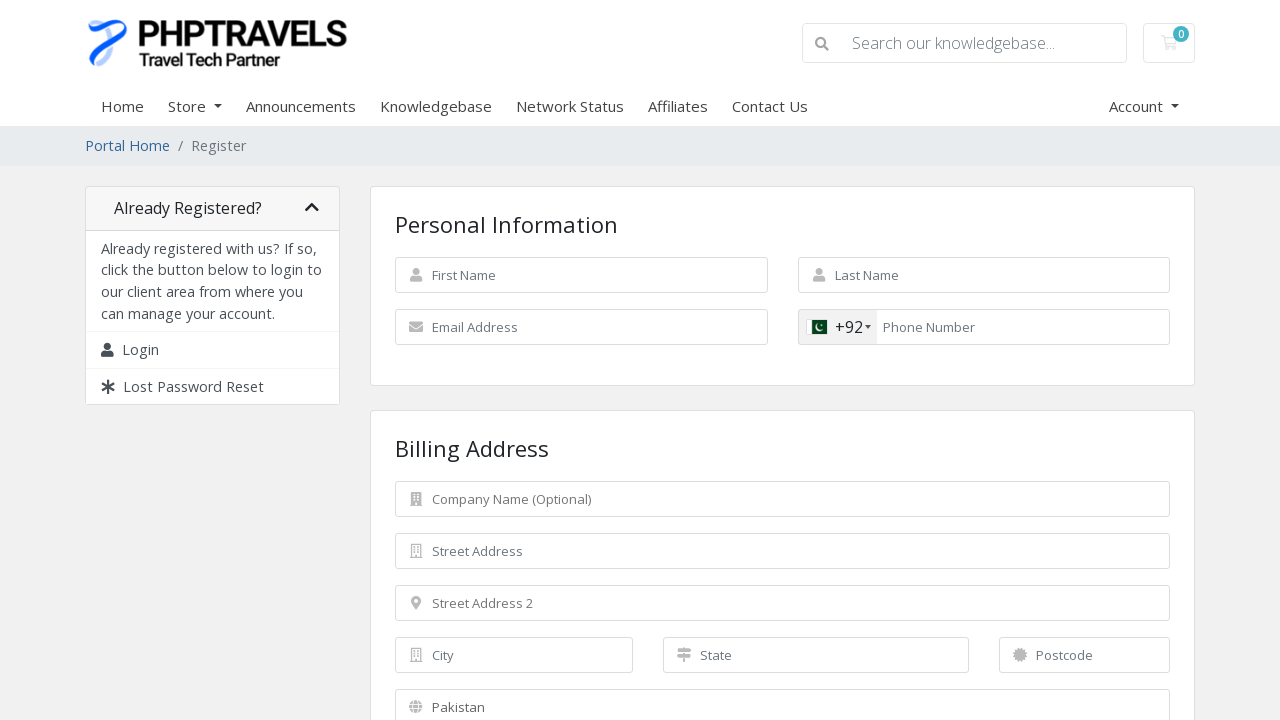

Filled first name field with 'Vinod' on input[name='firstname']
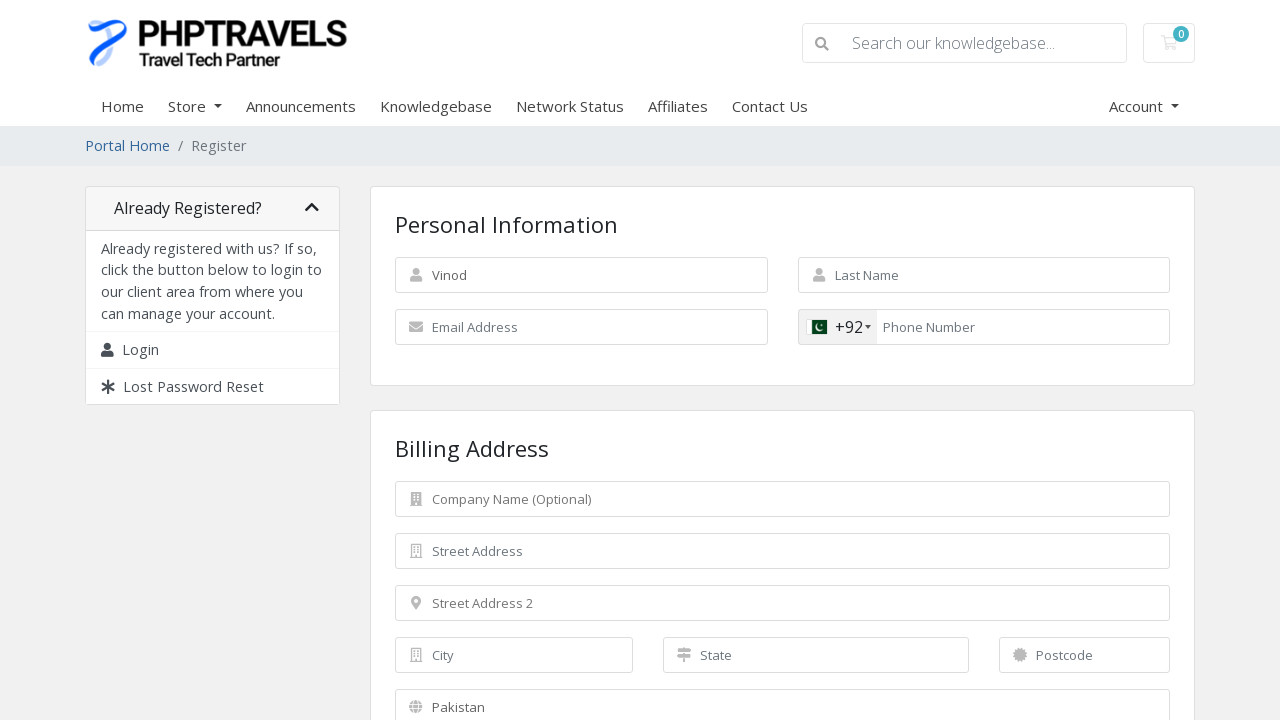

Filled last name field with 'Potdar' on input[name='lastname']
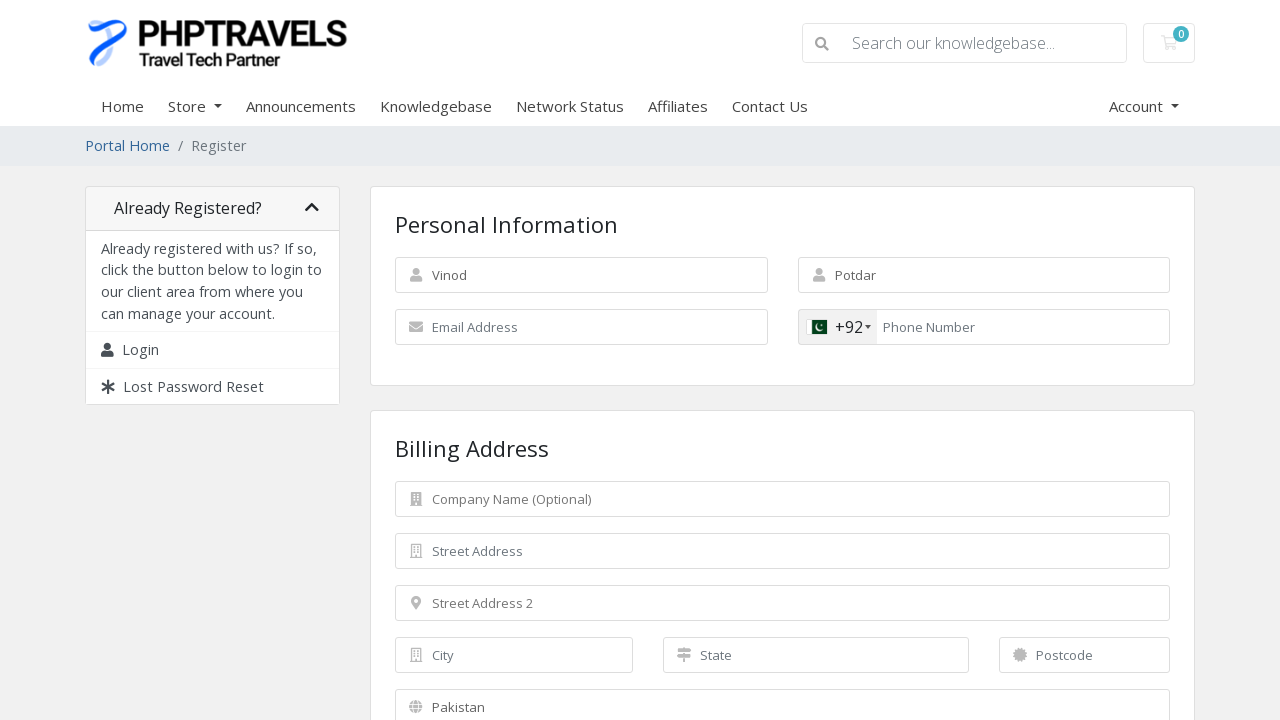

Filled email field with 'VinodPotdar96@gmail.com' on input[name='email']
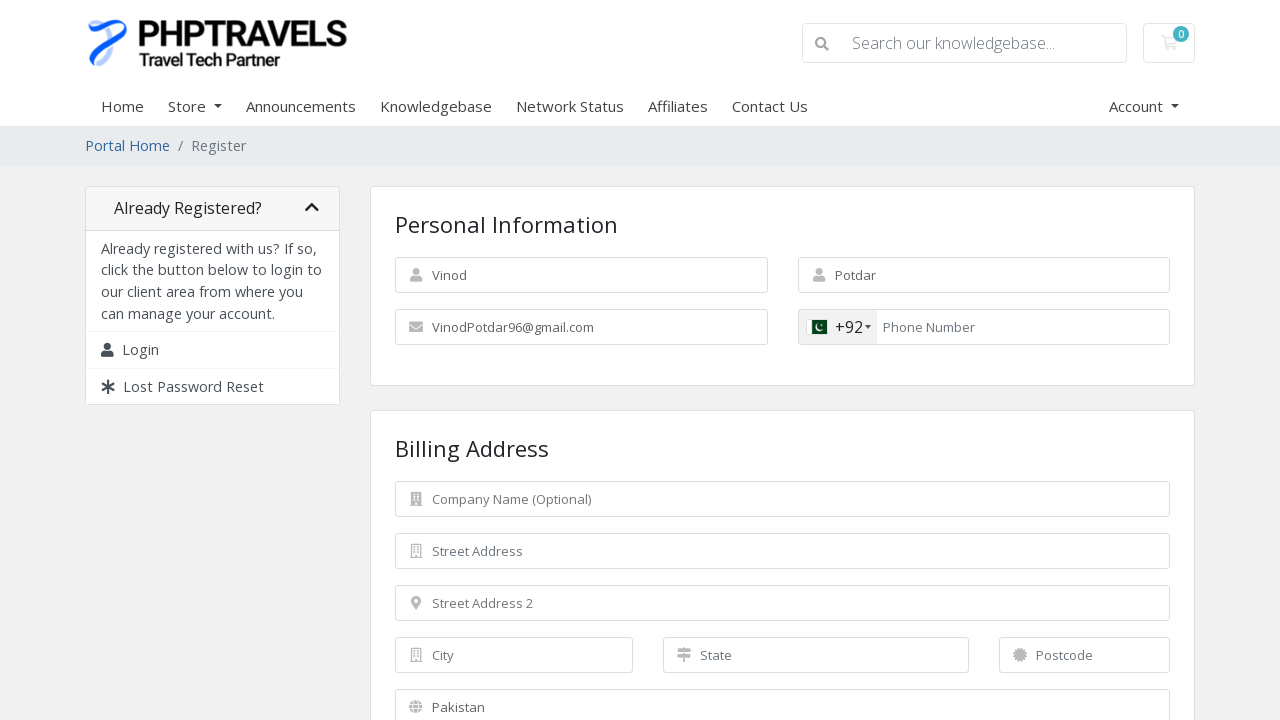

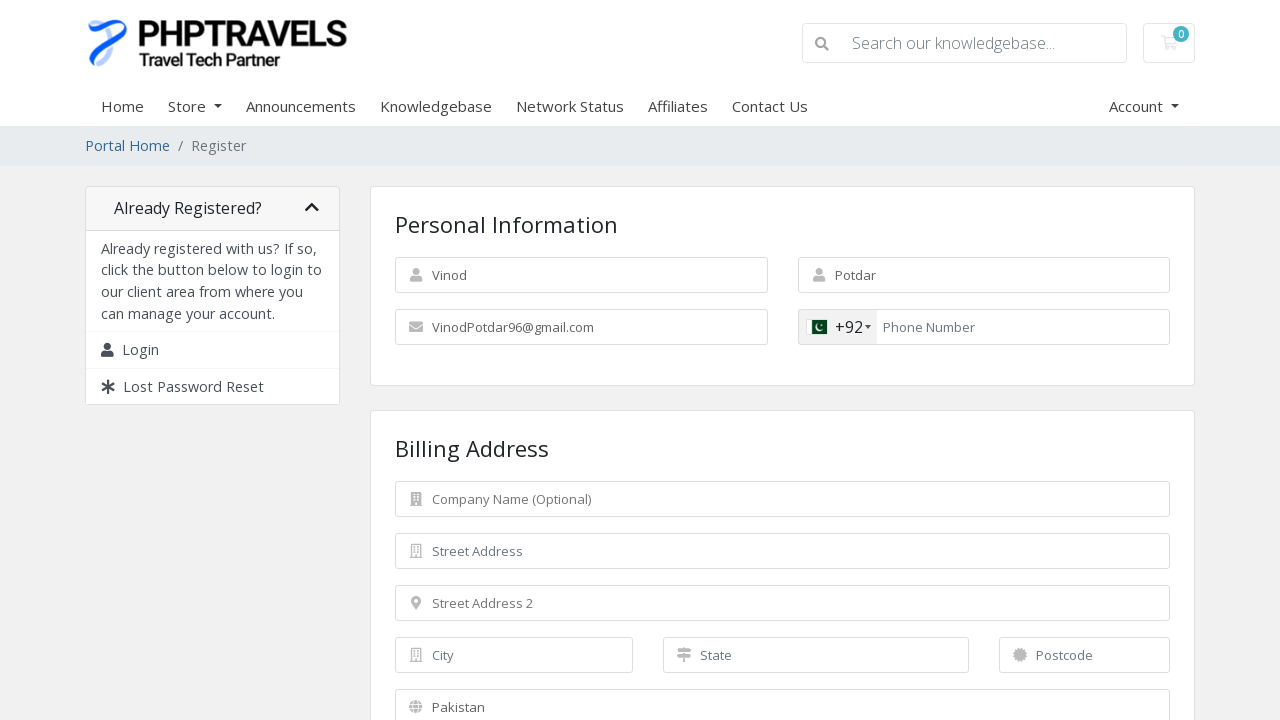